Tests clicking on the second tab and verifying its content displays correctly

Starting URL: http://demoqa.com/tabs/

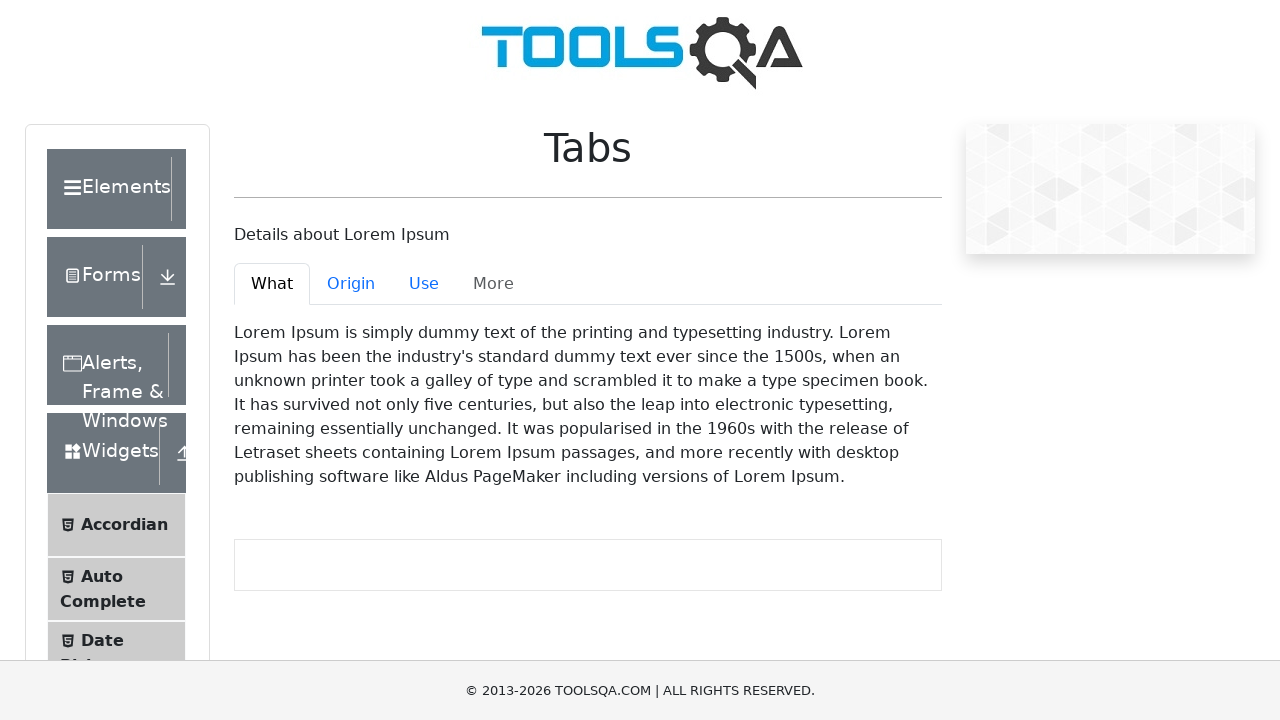

Clicked on the second tab (origin tab) at (351, 284) on #demo-tab-origin
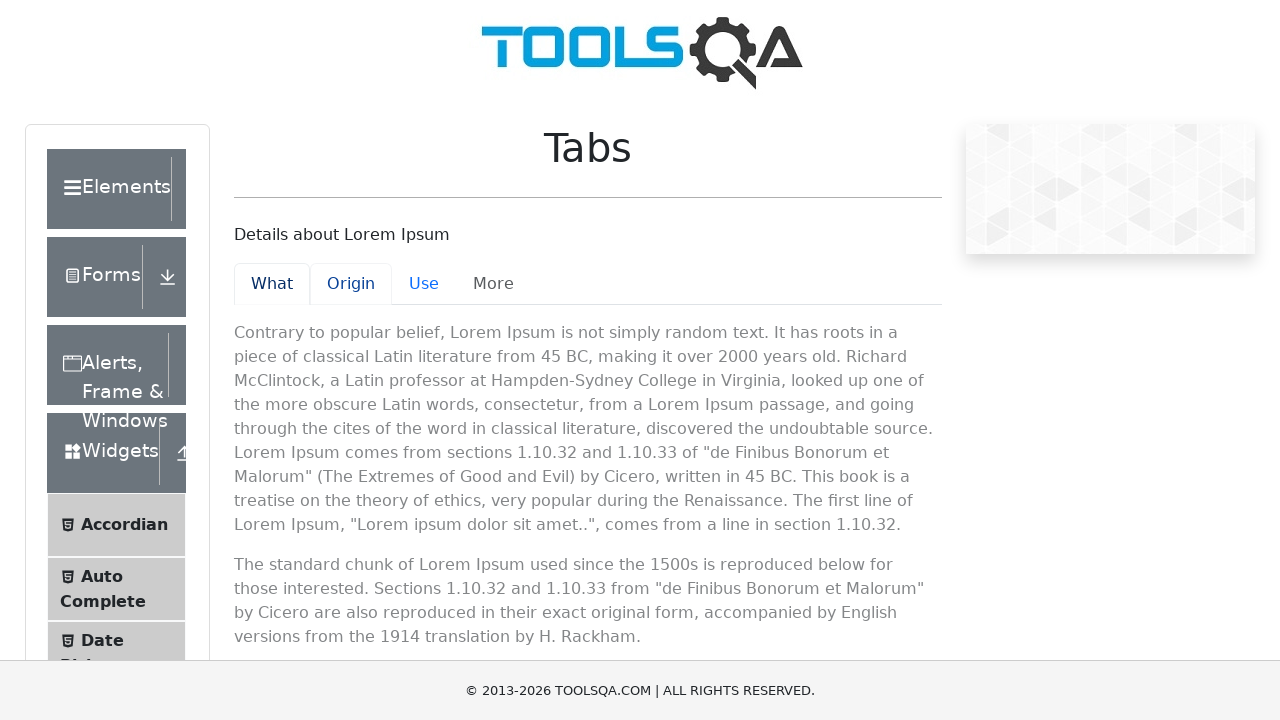

Second tab's content panel is now visible
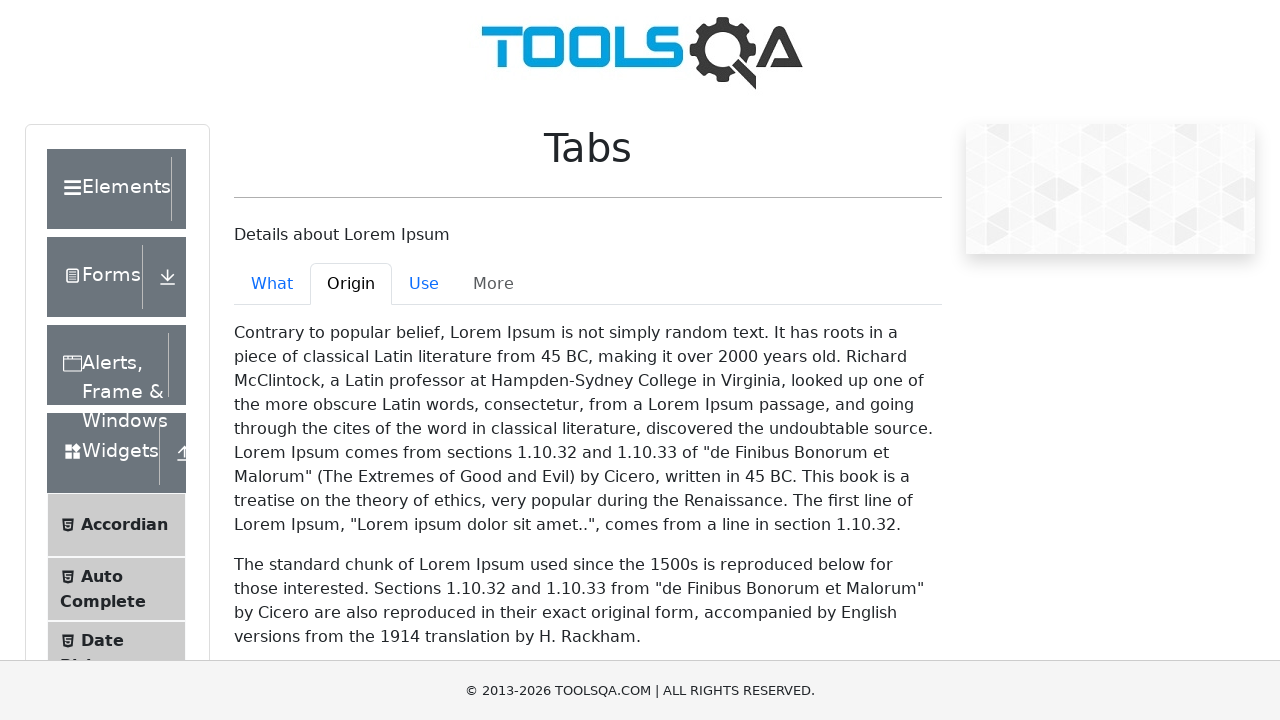

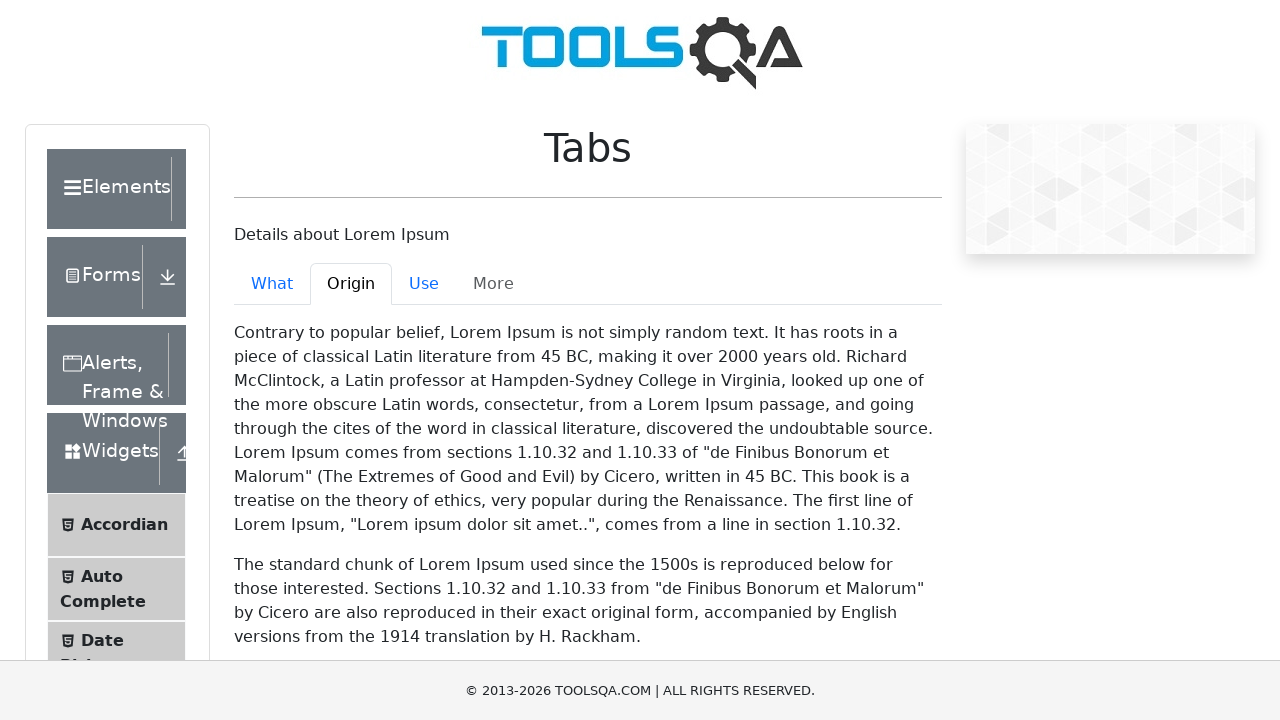